Navigates to Spotify homepage and waits for H1 and H2 heading elements to be present on the page

Starting URL: http://www.spotify.com

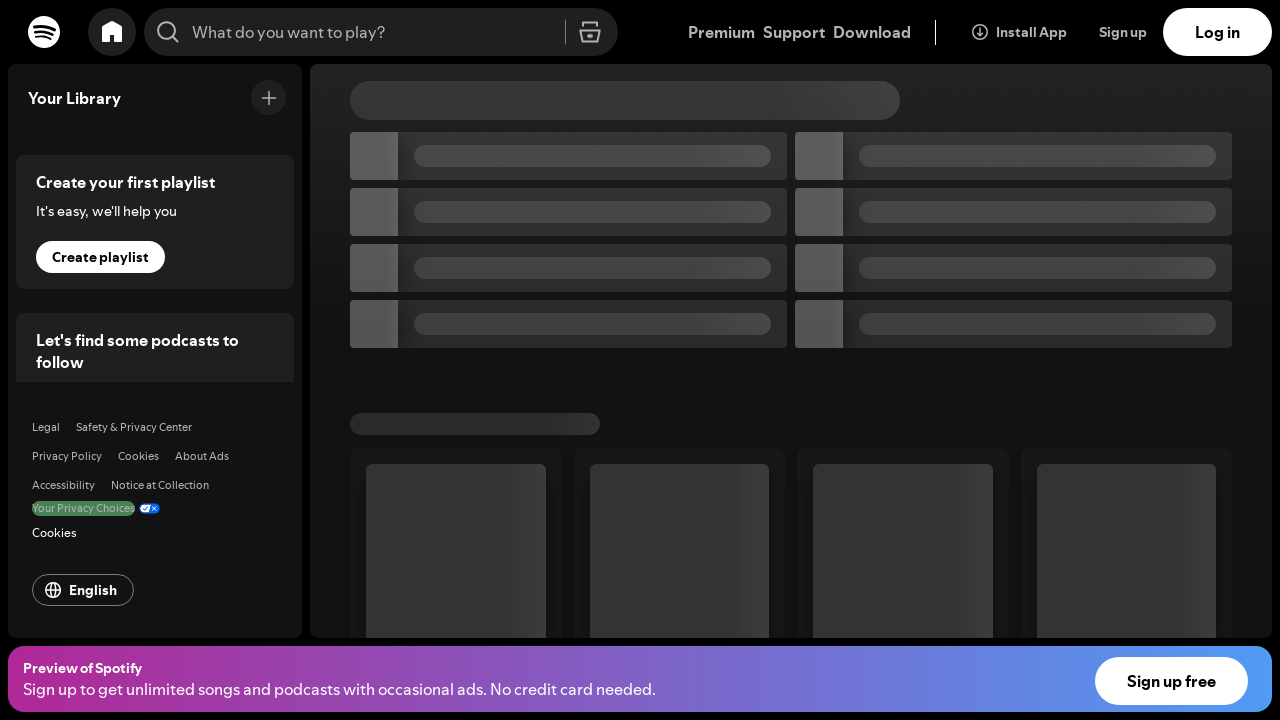

Navigated to Spotify homepage
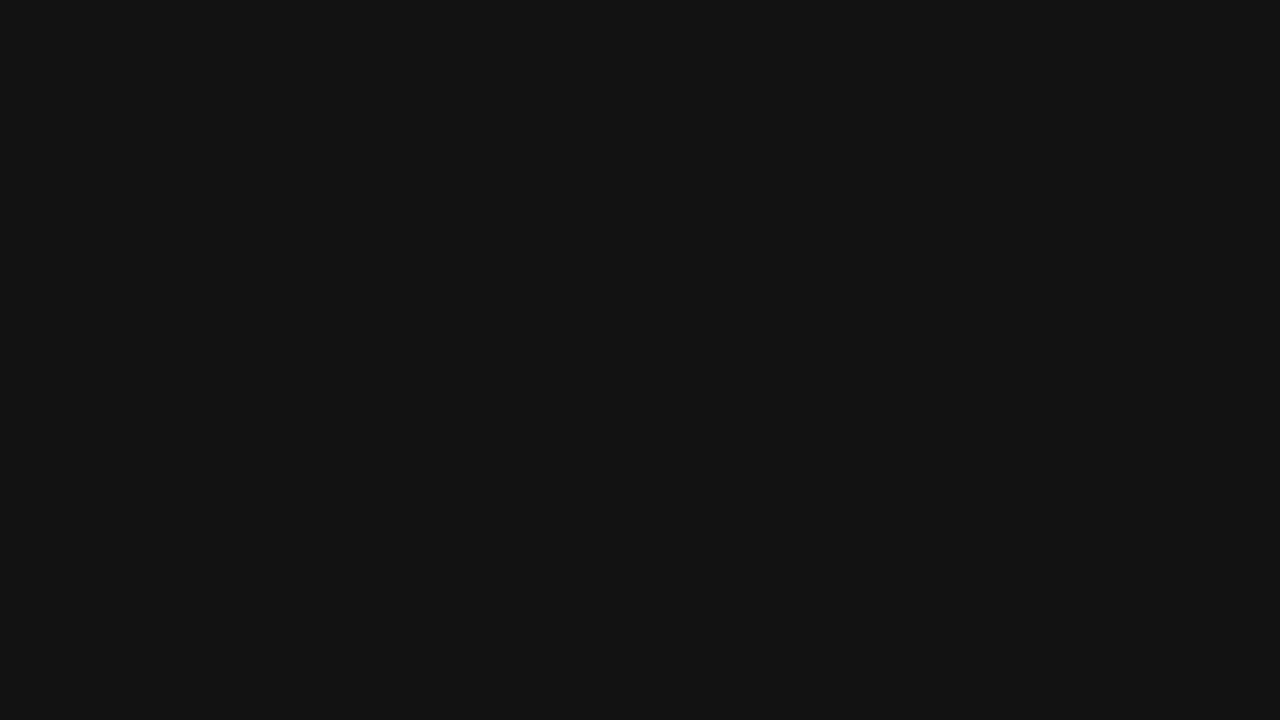

Page DOM content loaded
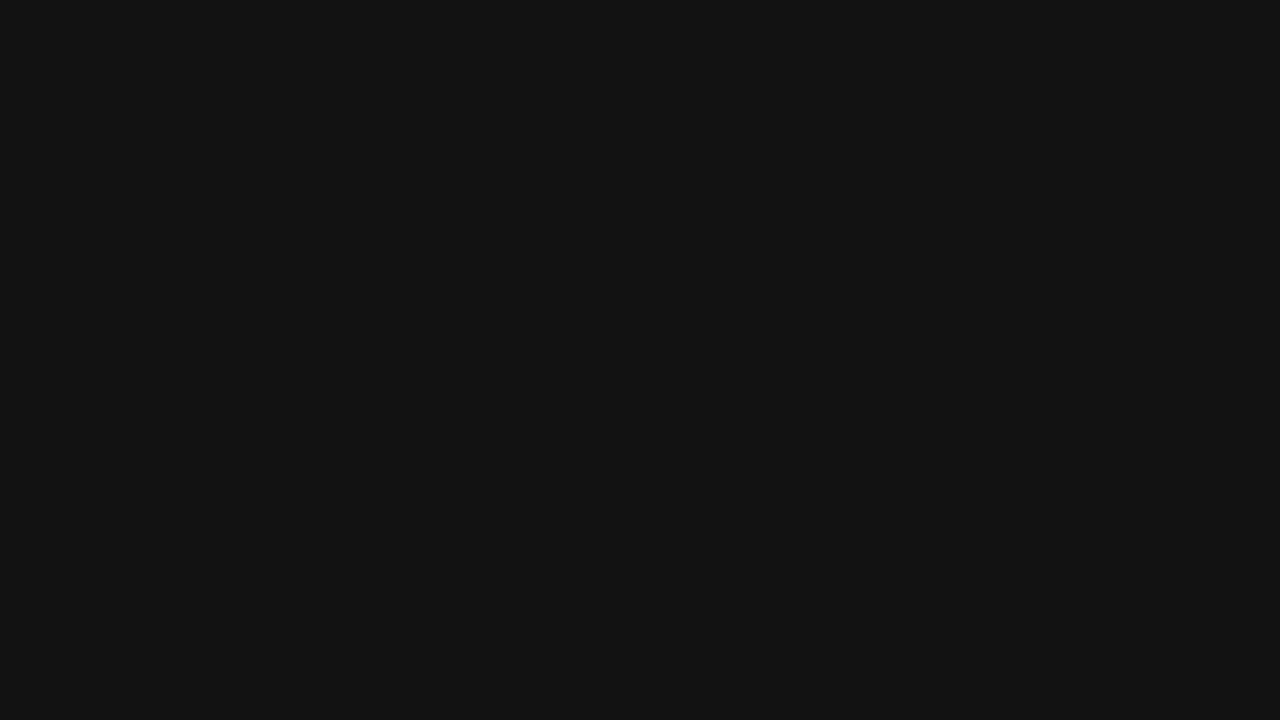

Located all H1 heading elements on the page
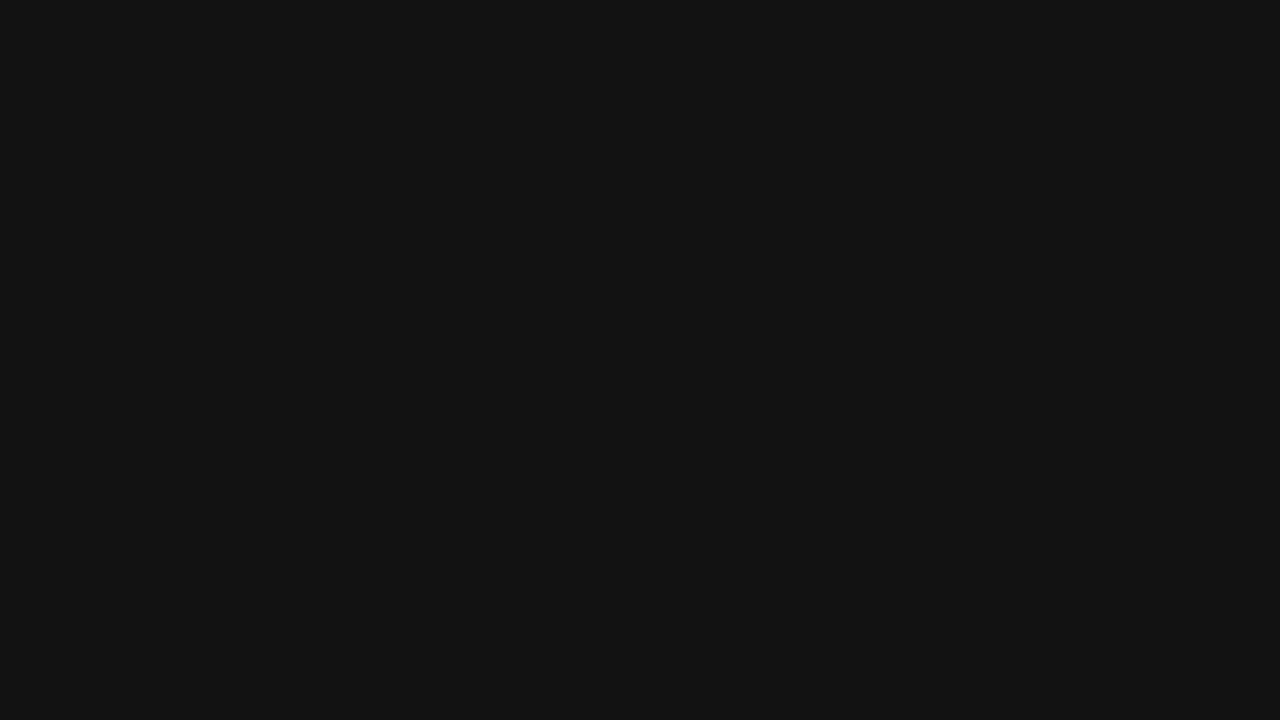

Located all H2 heading elements on the page
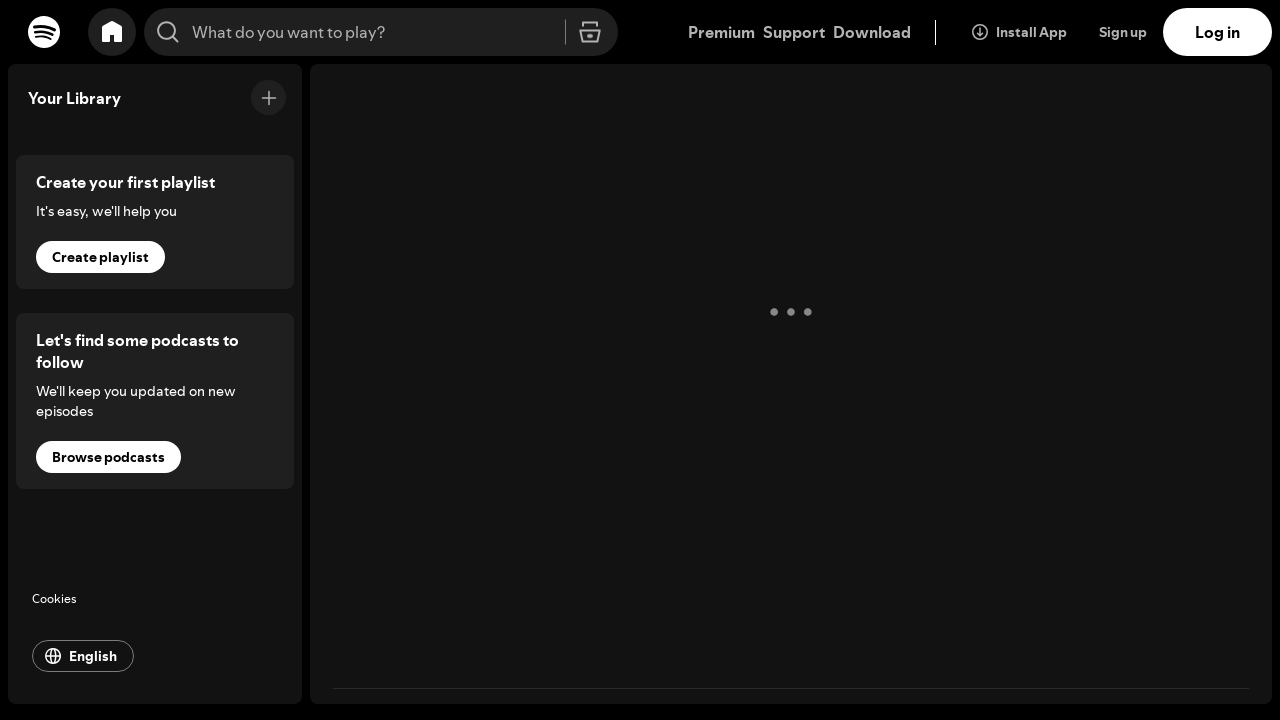

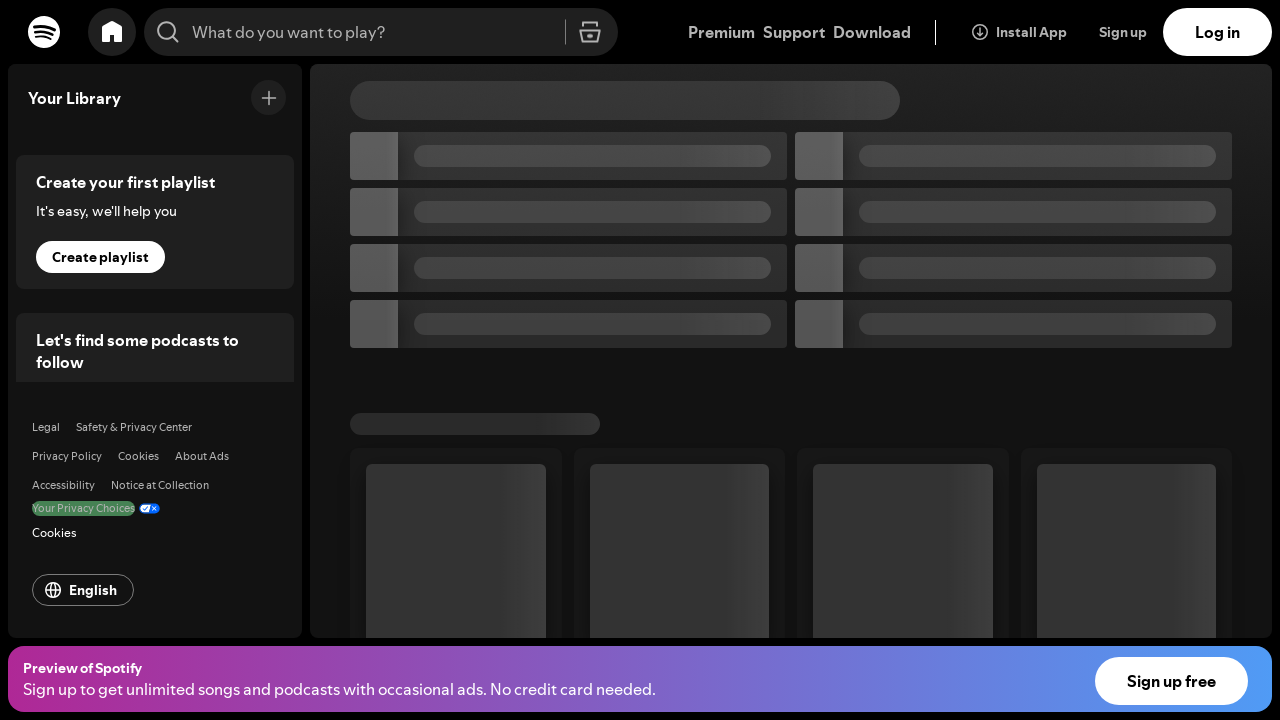